Tests selecting an option from a dropdown by iterating through all options, finding the one with matching text, clicking it, and verifying the selection

Starting URL: http://the-internet.herokuapp.com/dropdown

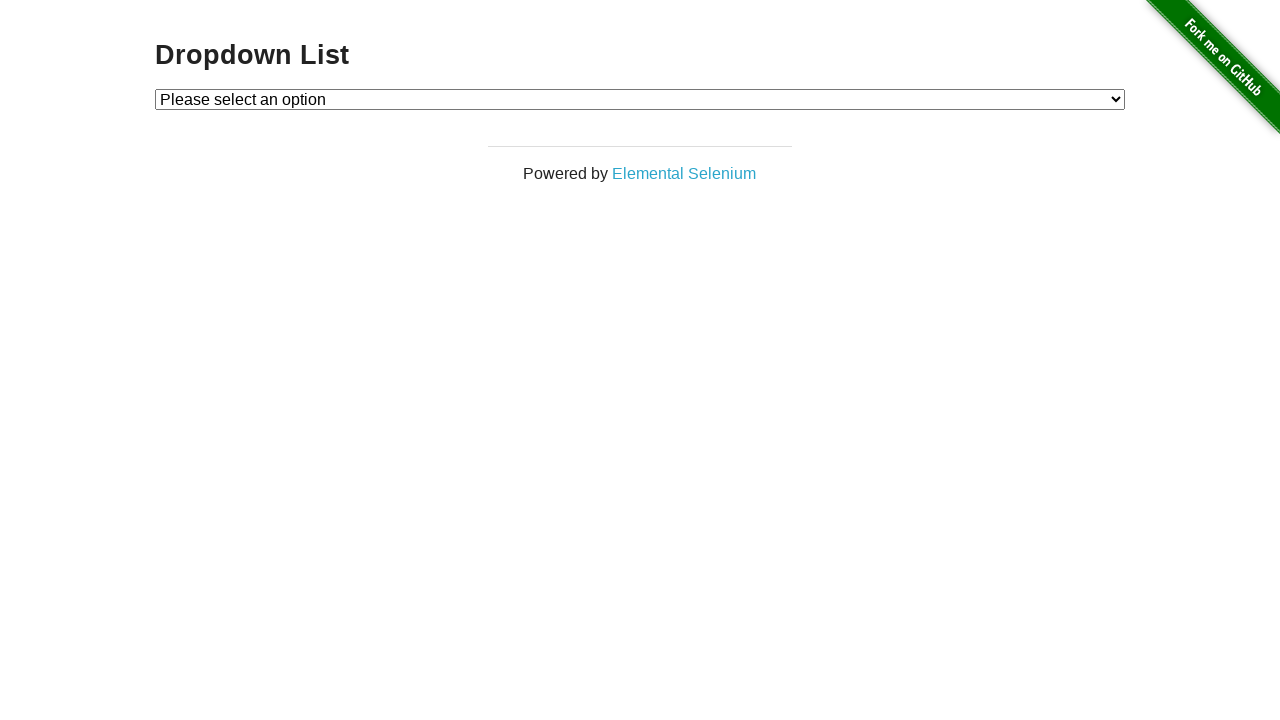

Waited for dropdown element to be present
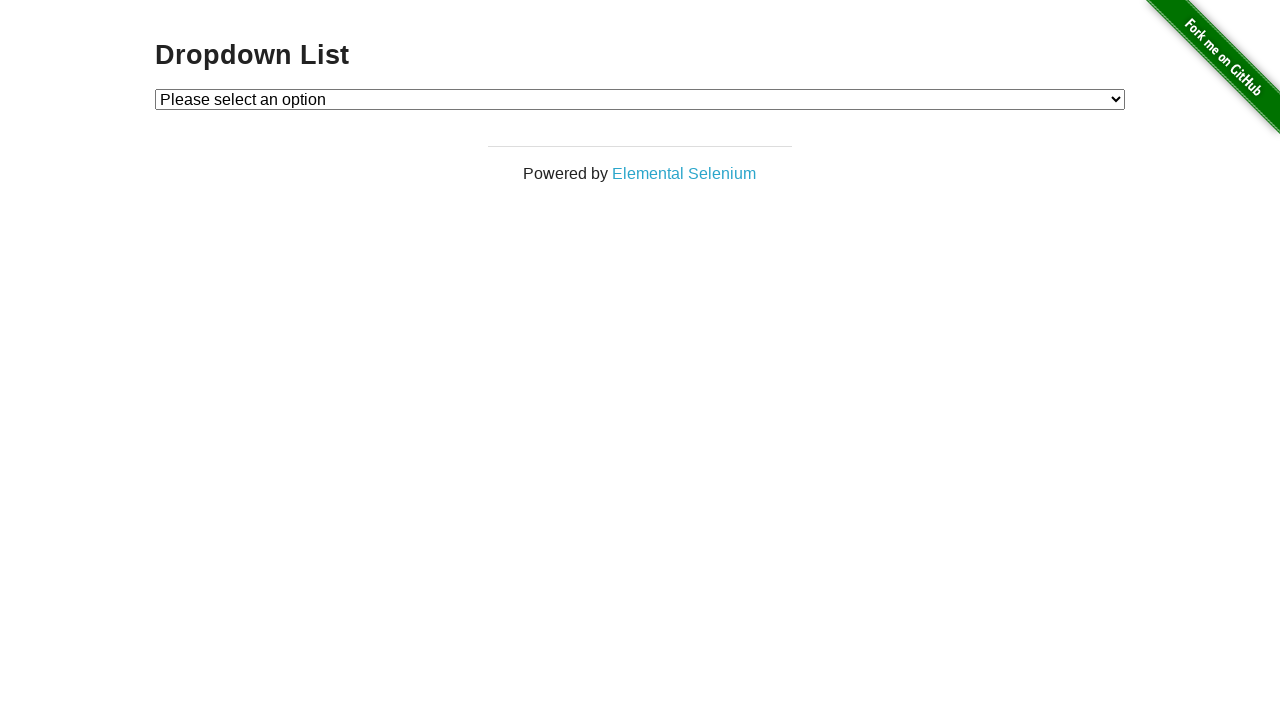

Selected 'Option 1' from dropdown on #dropdown
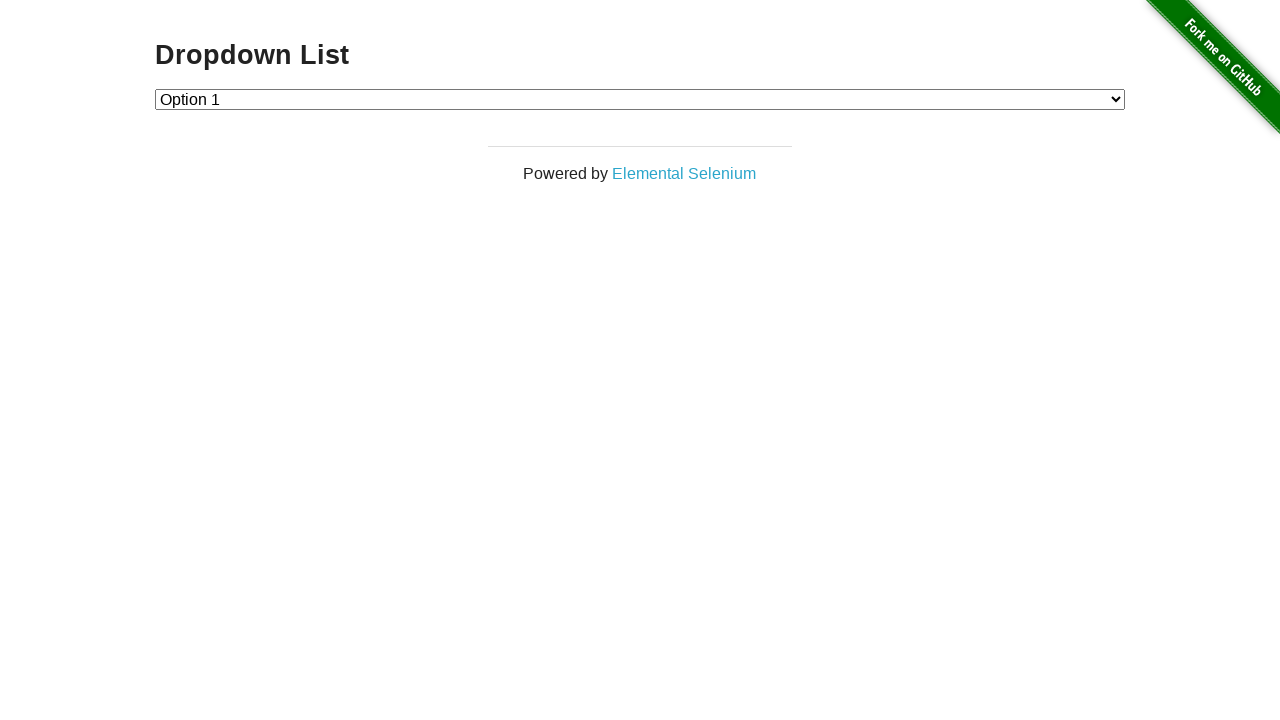

Retrieved selected dropdown value
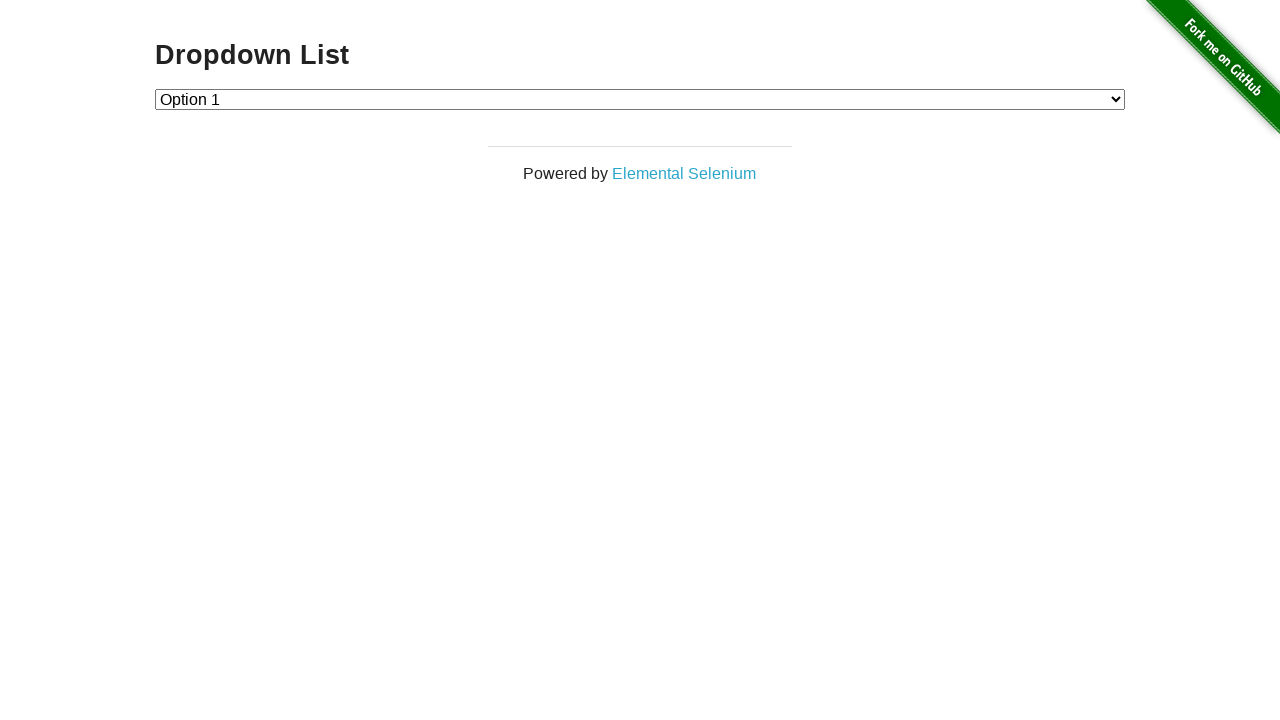

Verified that dropdown value is '1'
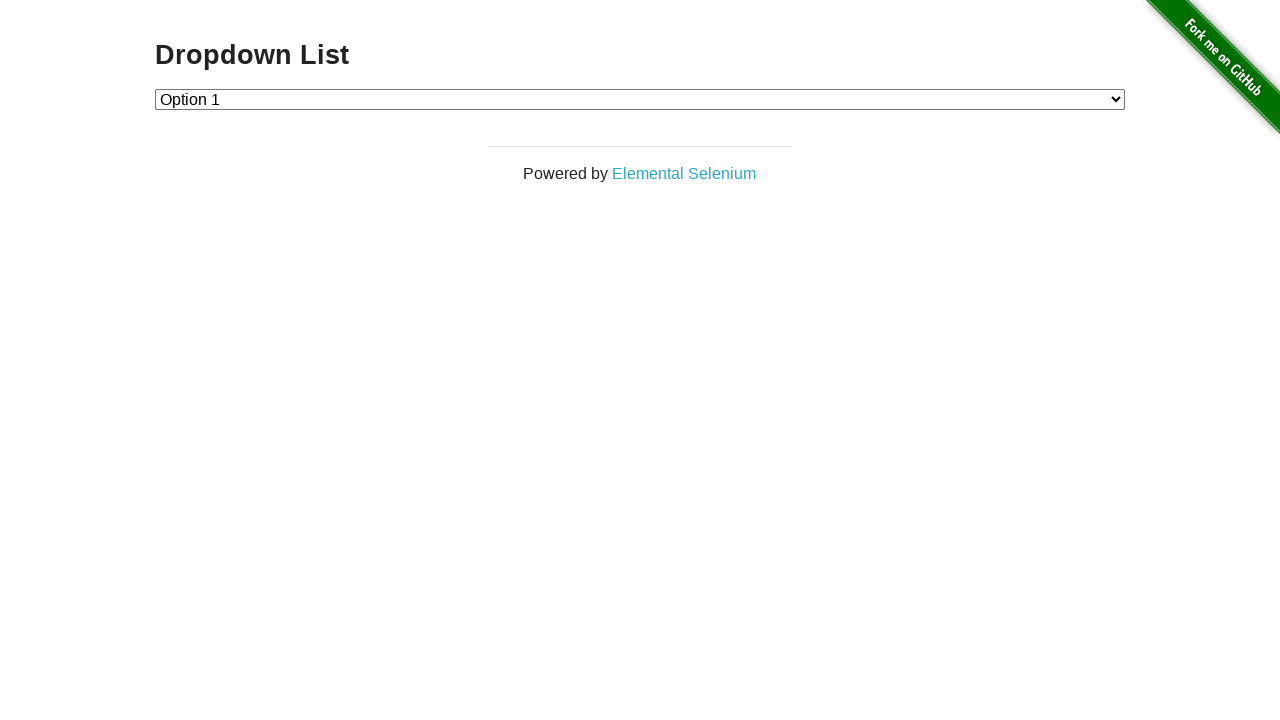

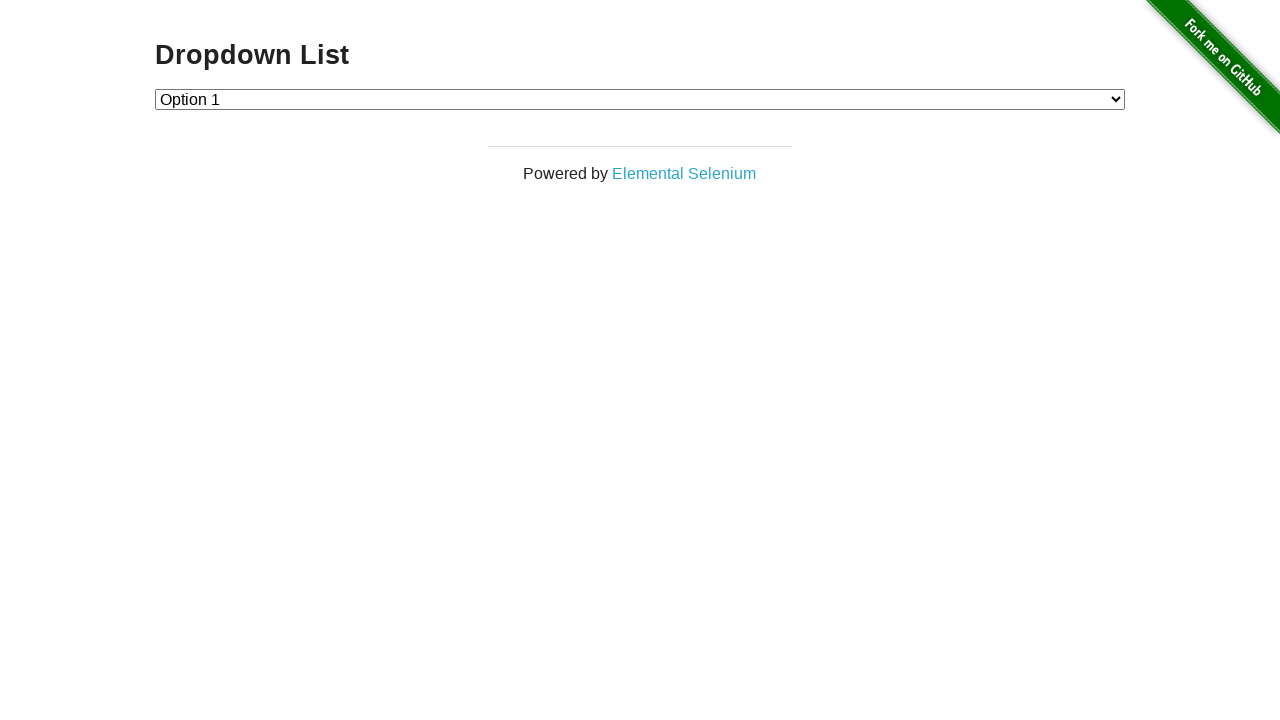